Tests bootstrap dropdown functionality by clicking on a dropdown menu and selecting the "JavaScript" option from the dropdown list.

Starting URL: http://seleniumpractise.blogspot.com/2016/08/bootstrap-dropdown-example-for-selenium.html

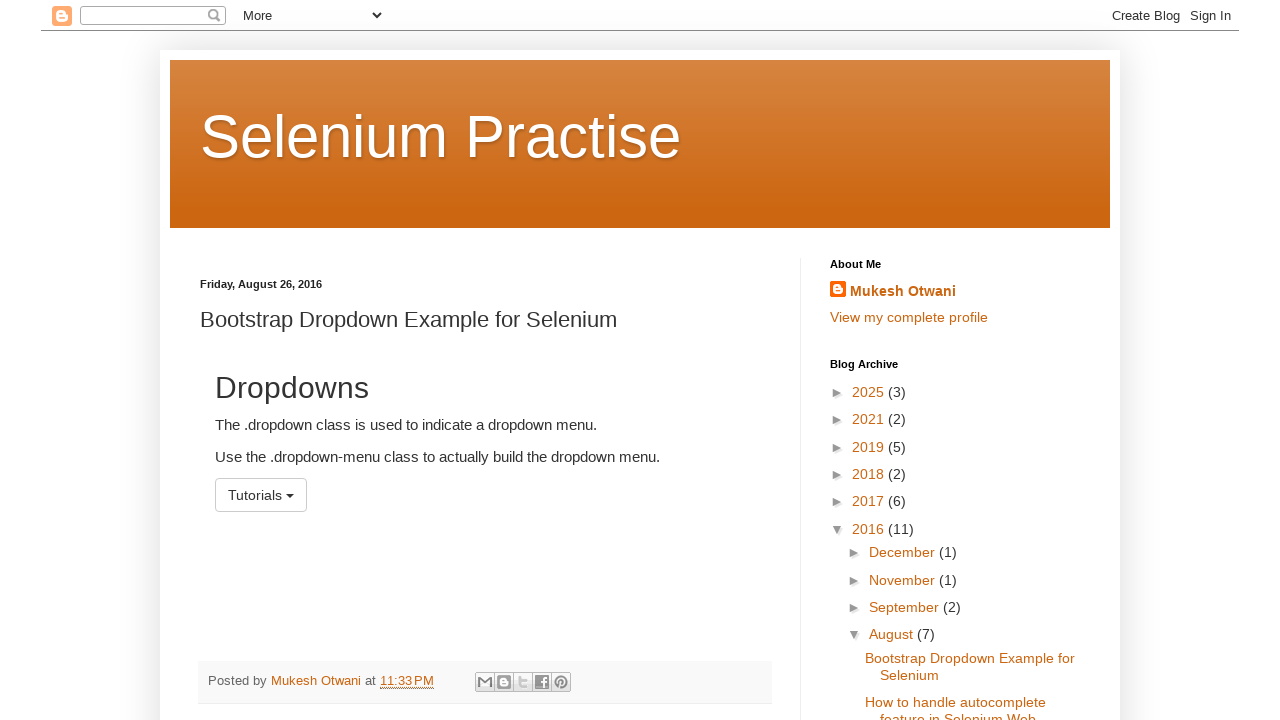

Clicked on dropdown menu button at (261, 495) on #menu1
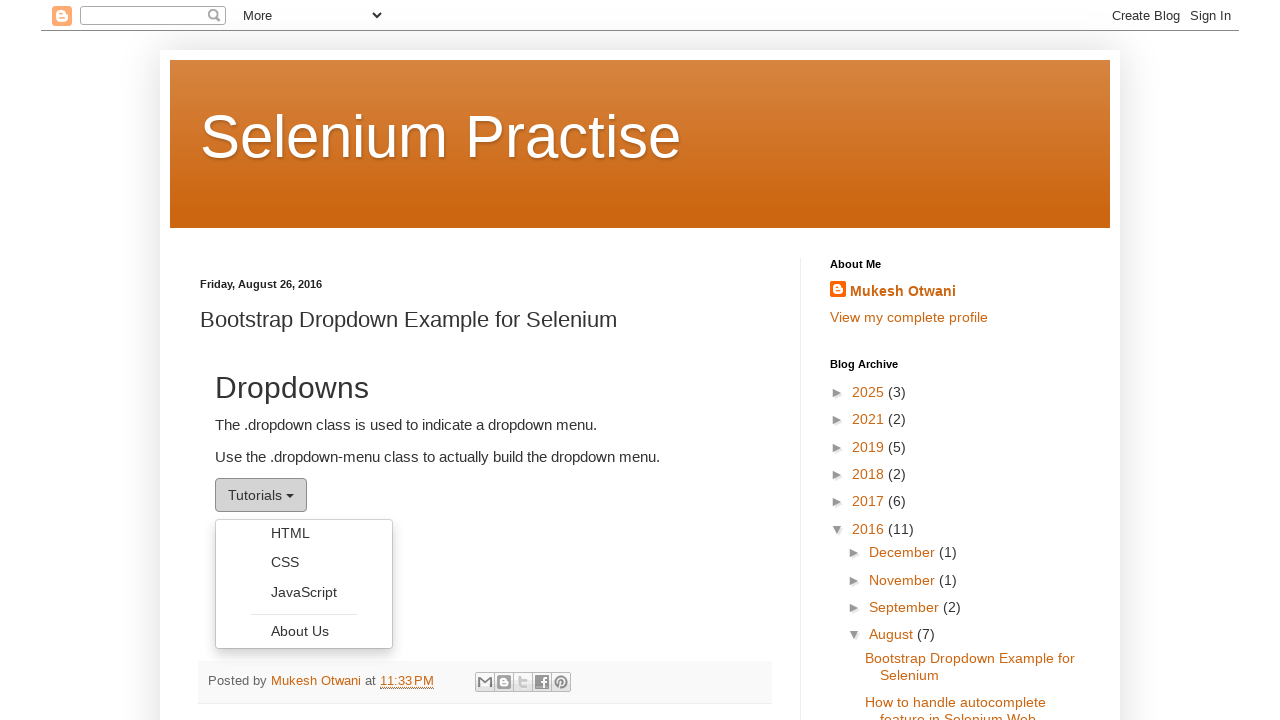

Dropdown menu opened and options loaded
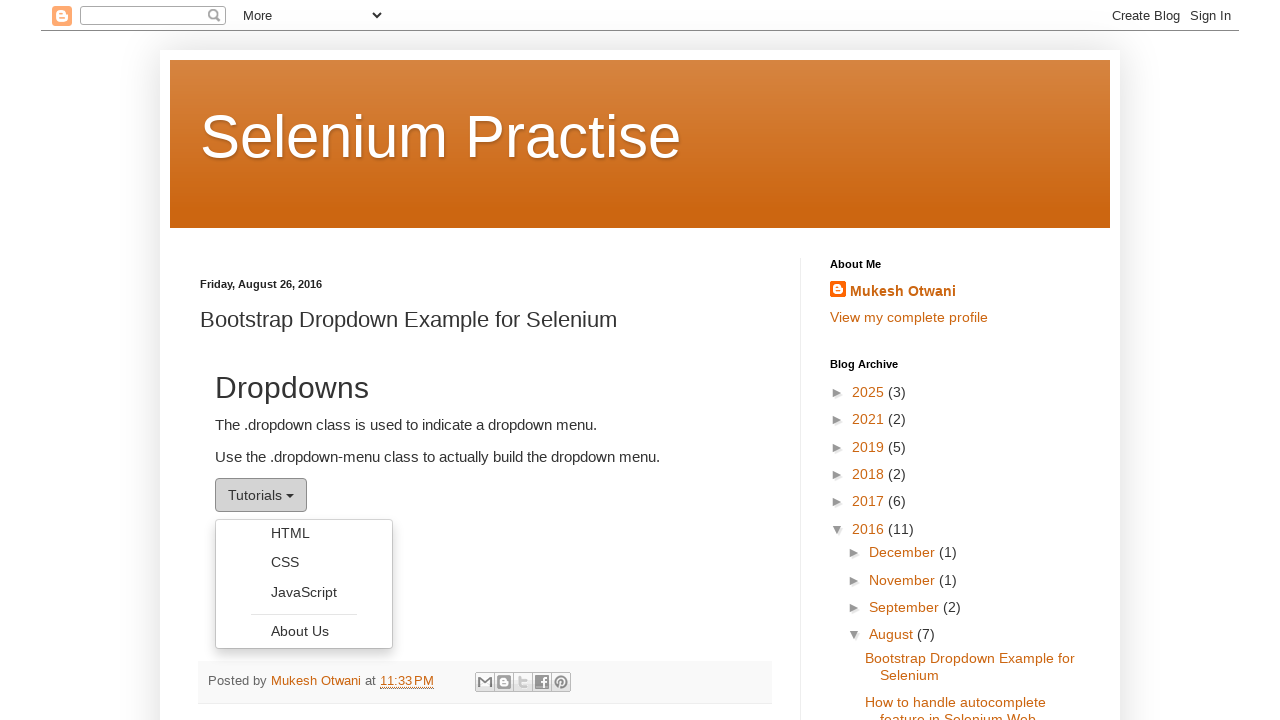

Selected 'JavaScript' option from dropdown at (304, 592) on ul.dropdown-menu li a:has-text('JavaScript')
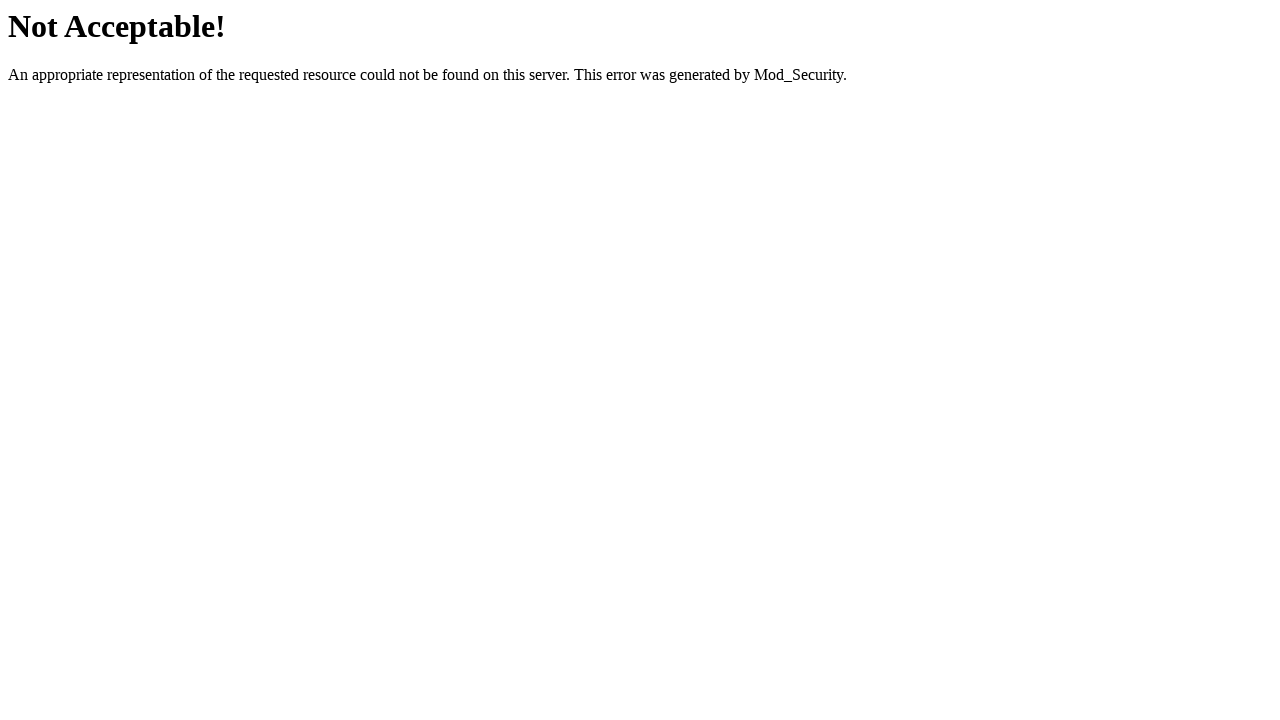

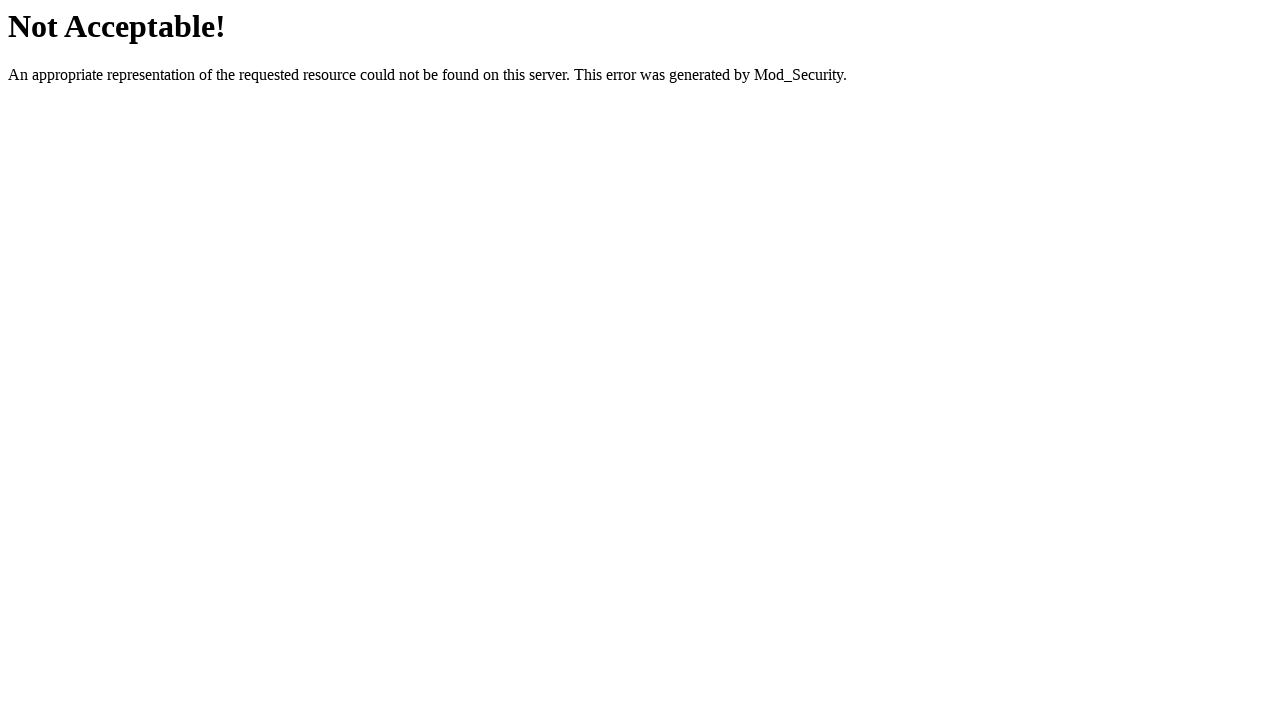